Tests selecting multiple color options from a dropdown on a test automation practice website

Starting URL: https://testautomationpractice.blogspot.com/

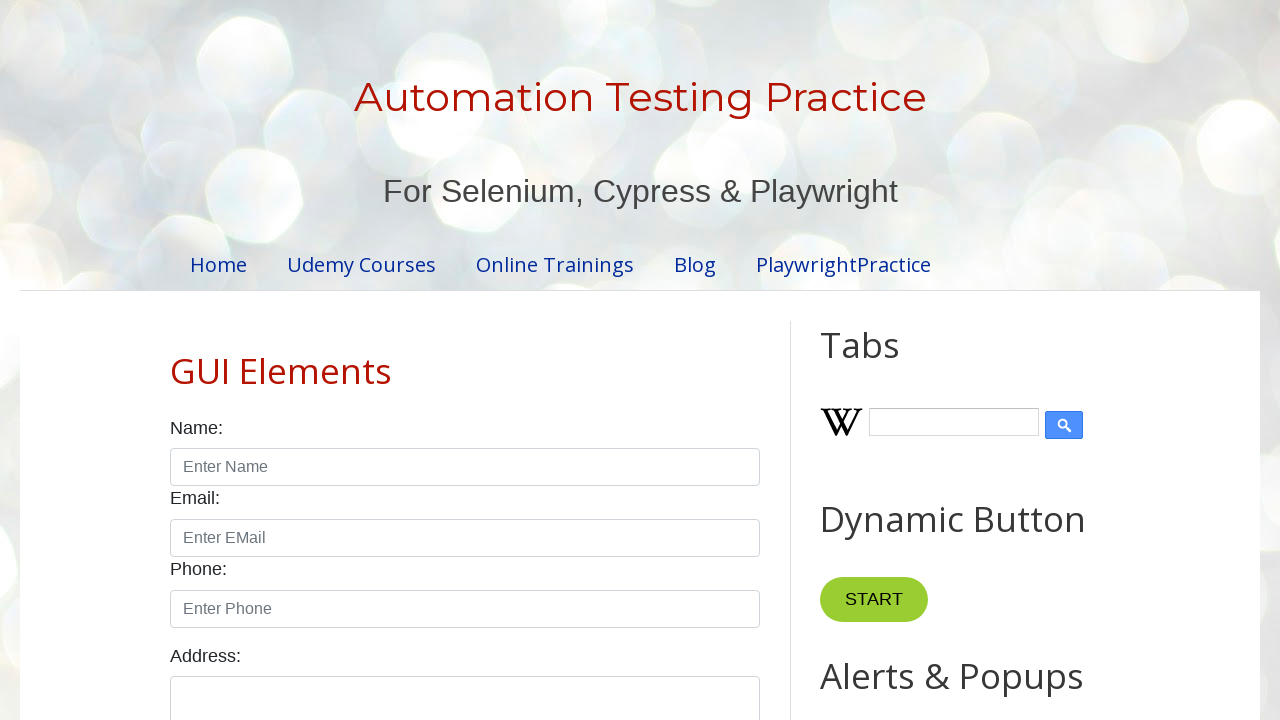

Navigated to test automation practice website
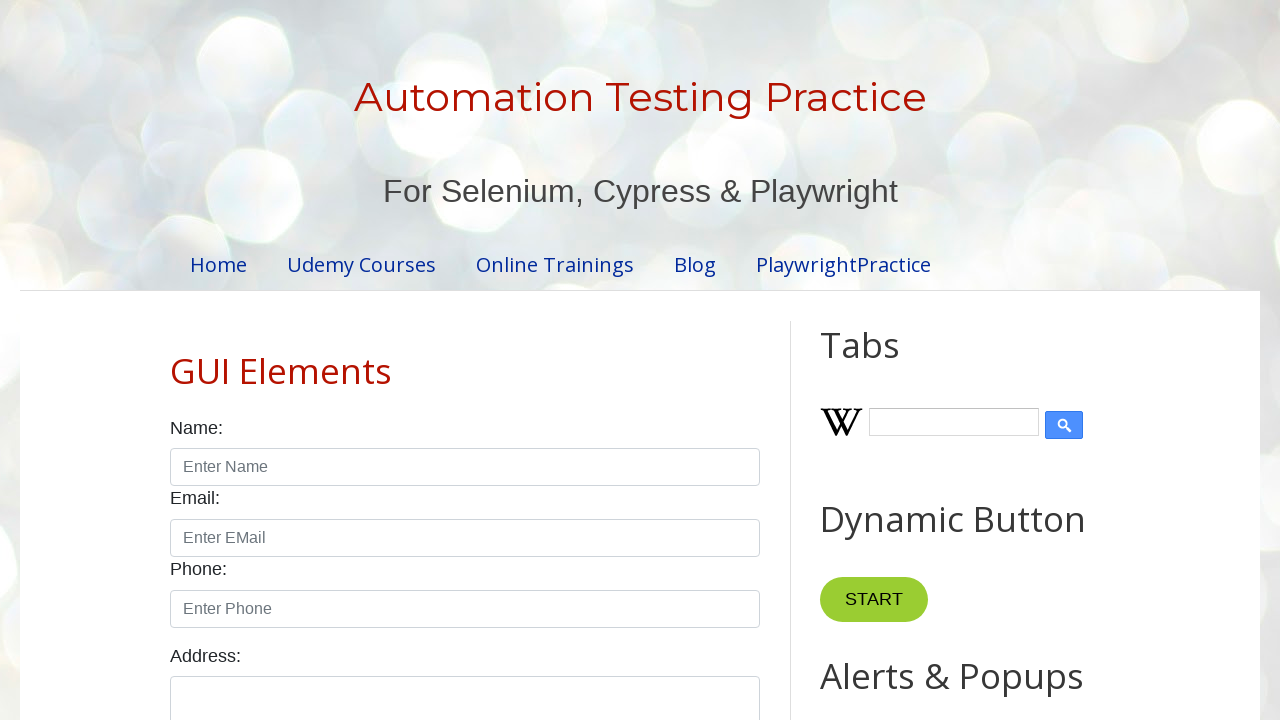

Selected white color option from dropdown at (465, 360) on xpath=//option[@value='white']
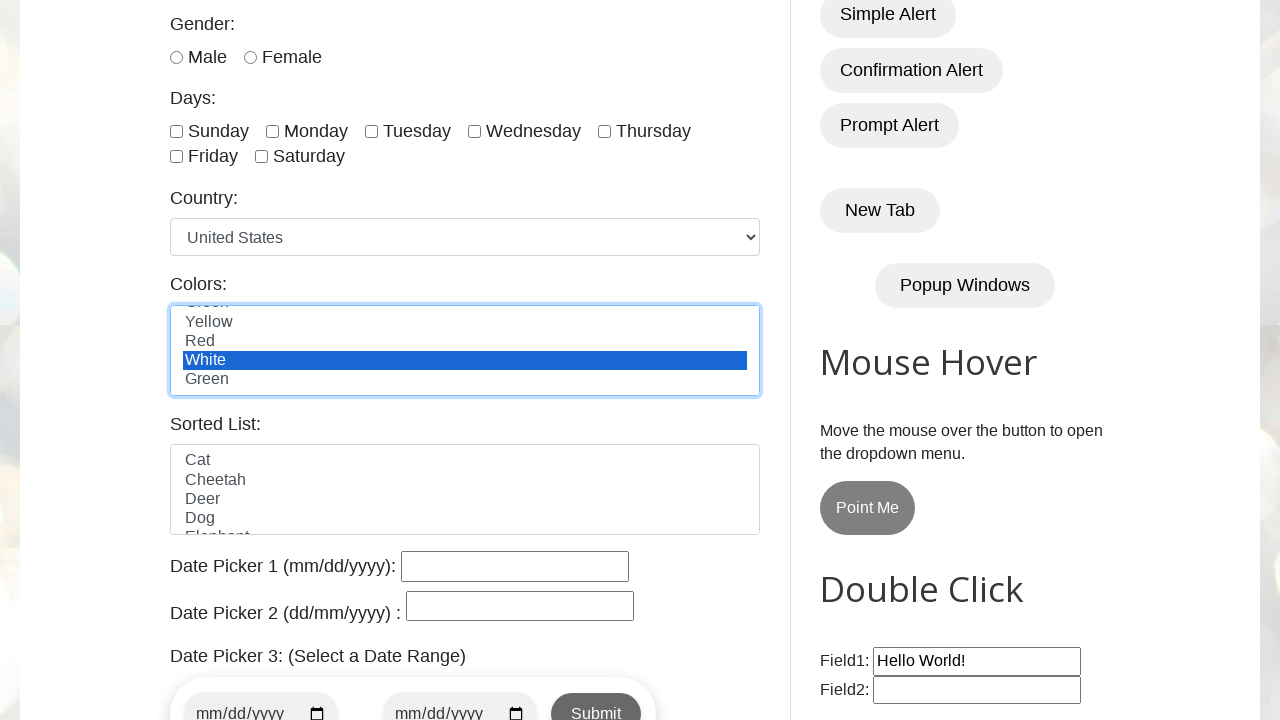

Selected green color option from dropdown at (465, 316) on xpath=//option[@value='green']
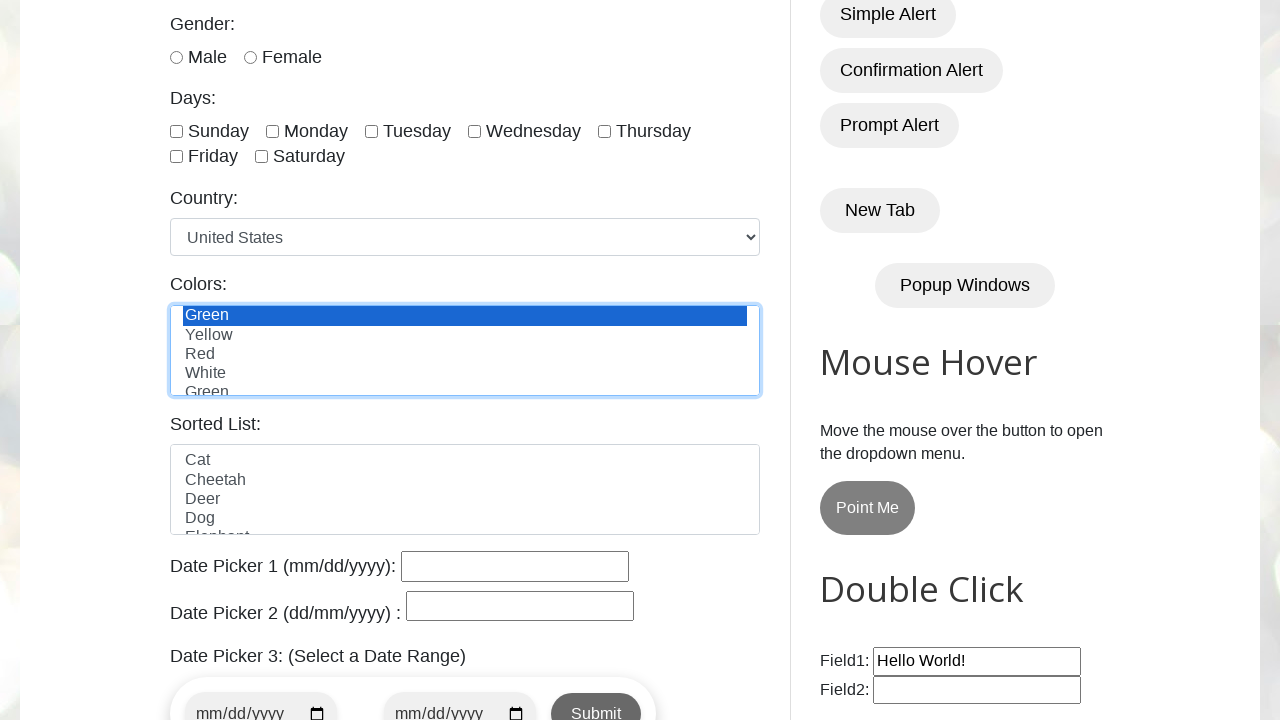

Selected yellow color option from dropdown at (465, 335) on xpath=//option[@value='yellow']
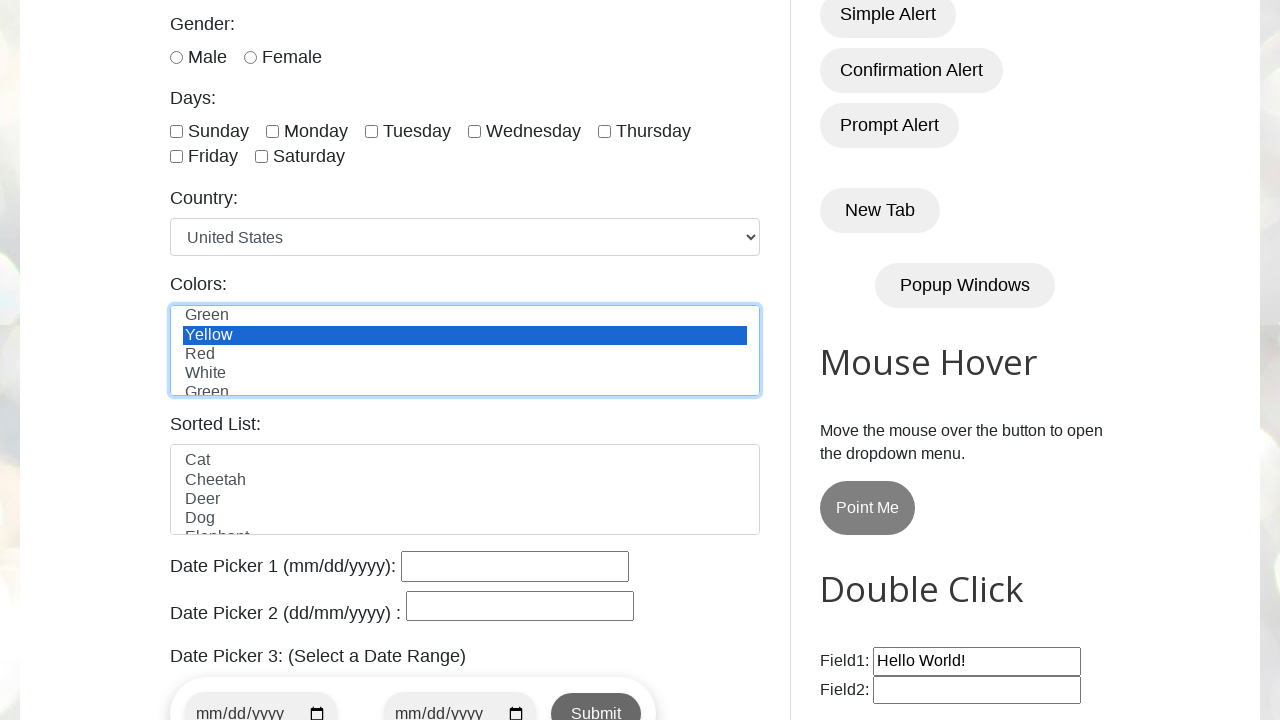

Selected blue color option from dropdown at (465, 316) on xpath=//option[@value='blue']
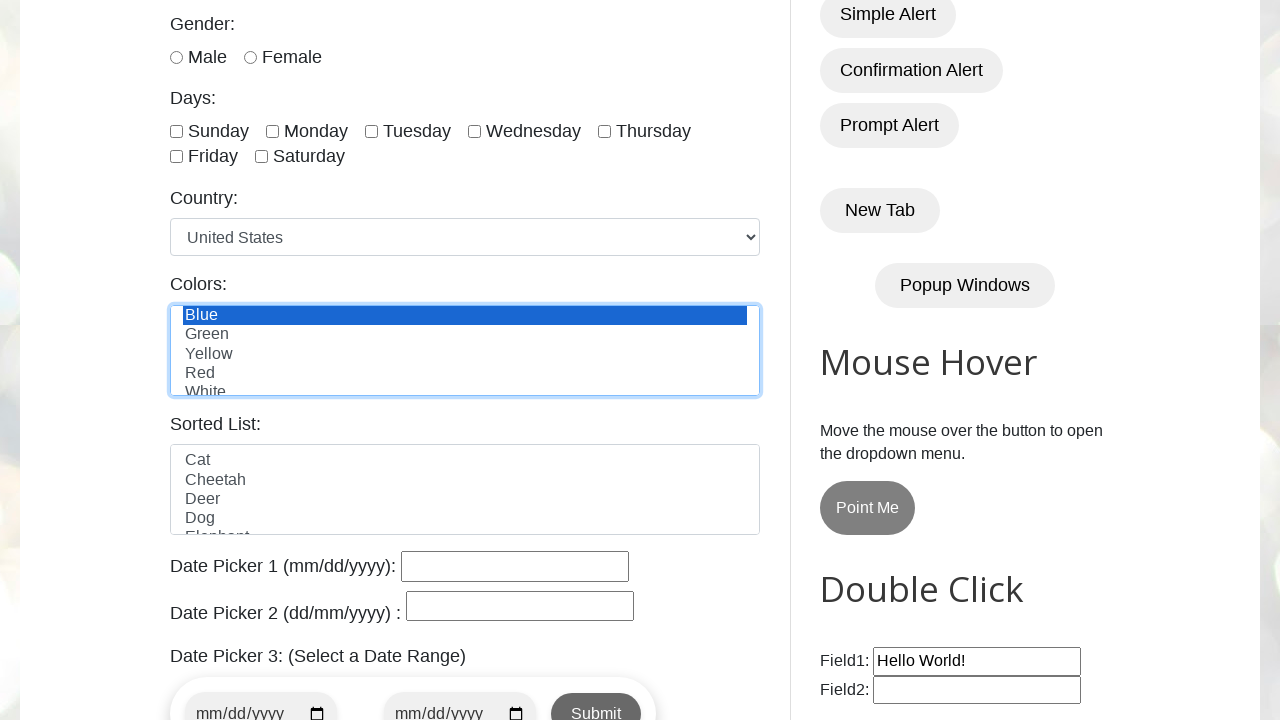

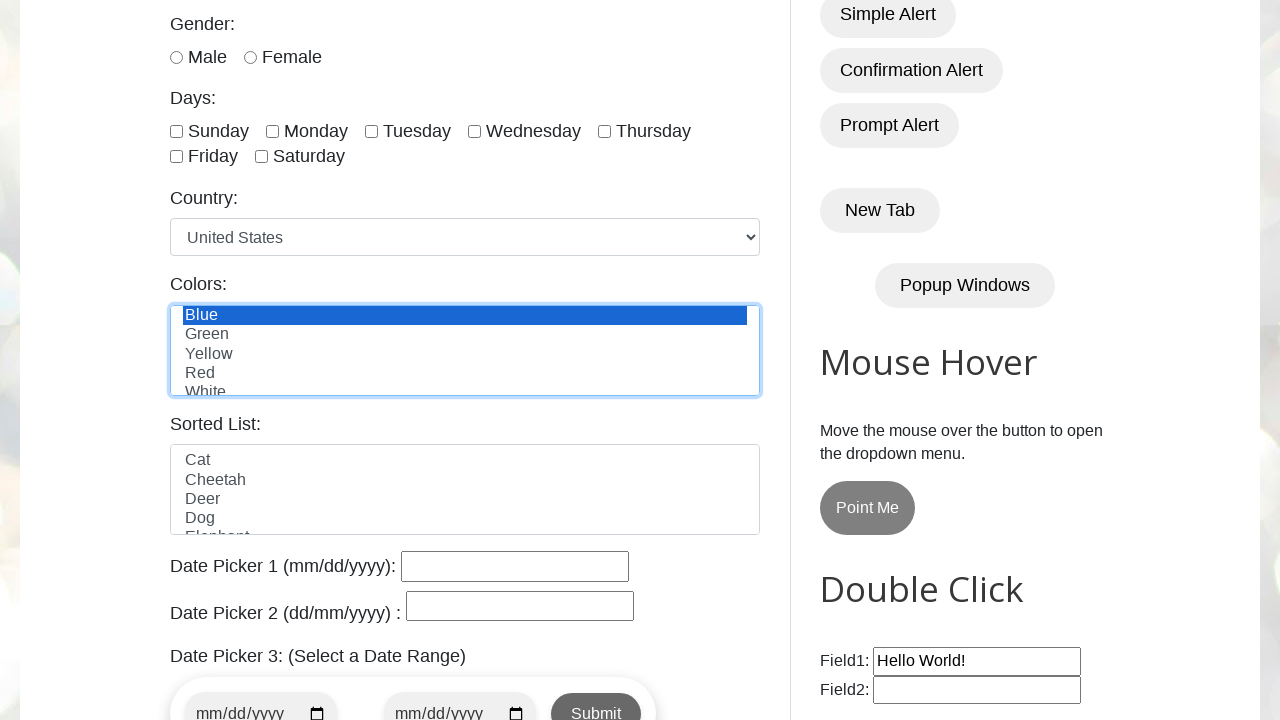